Tests filtering to display only completed items

Starting URL: https://demo.playwright.dev/todomvc

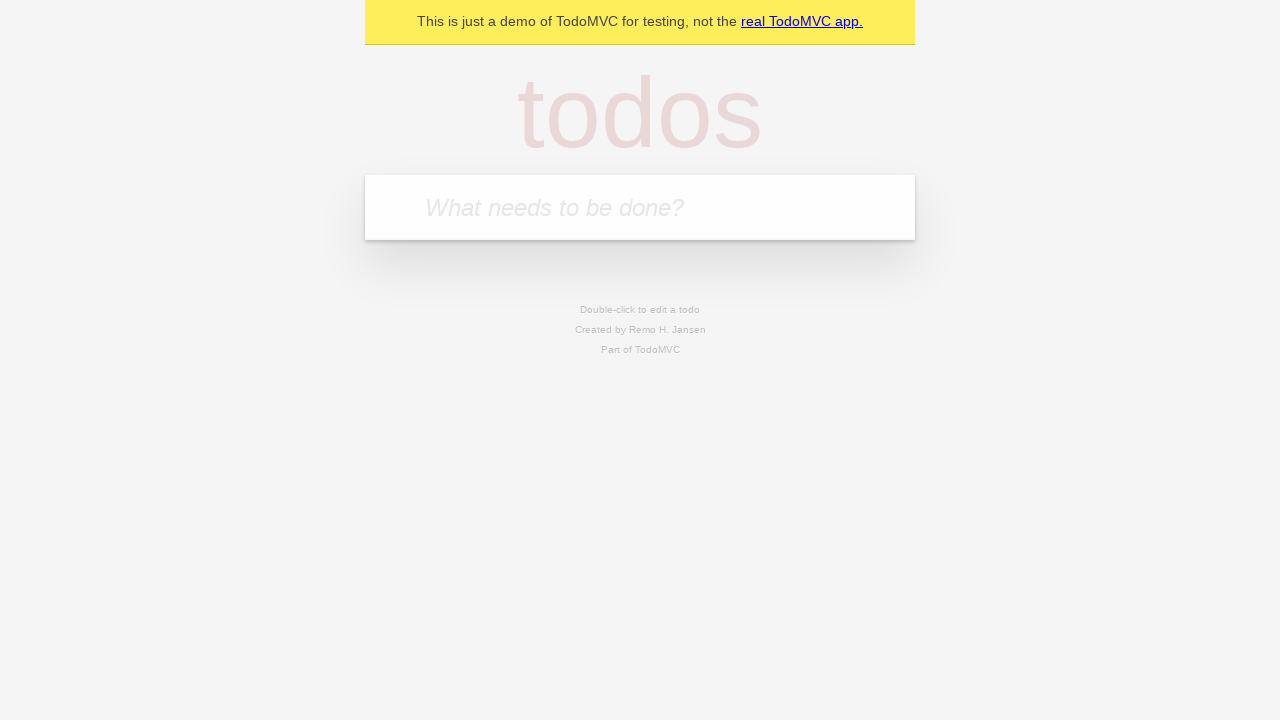

Filled todo input with 'buy some cheese' on internal:attr=[placeholder="What needs to be done?"i]
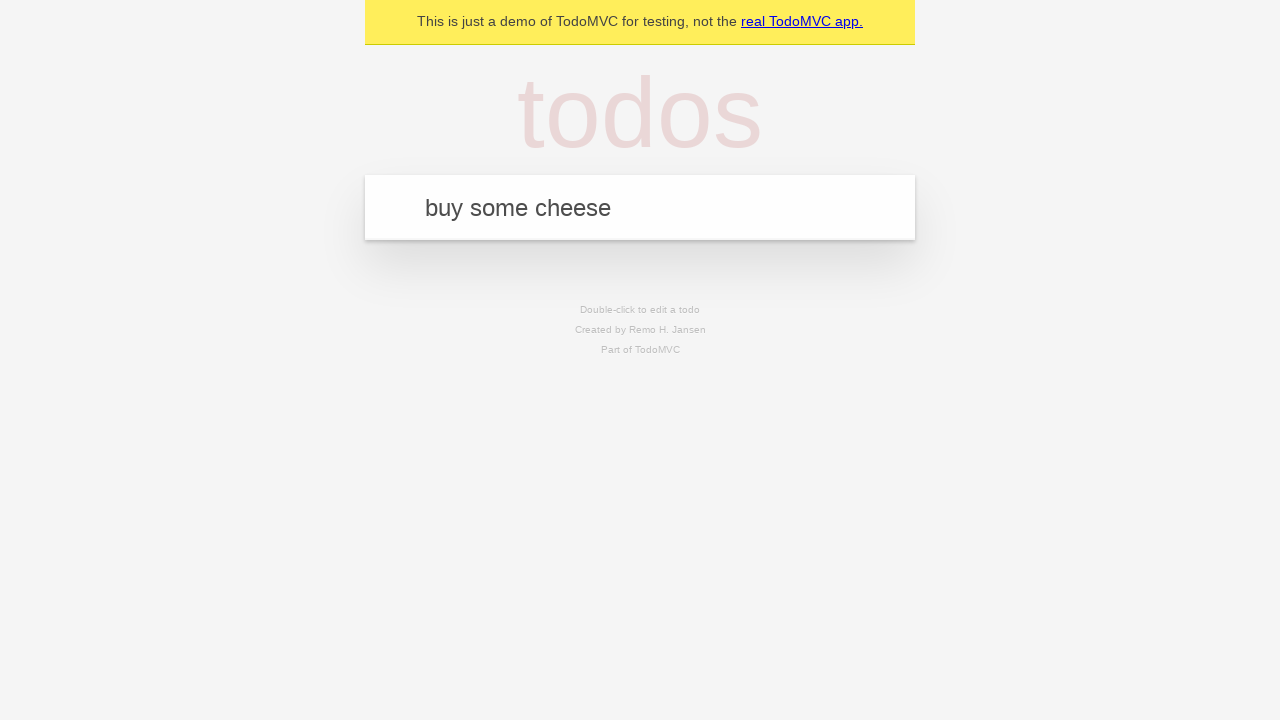

Pressed Enter to create todo 'buy some cheese' on internal:attr=[placeholder="What needs to be done?"i]
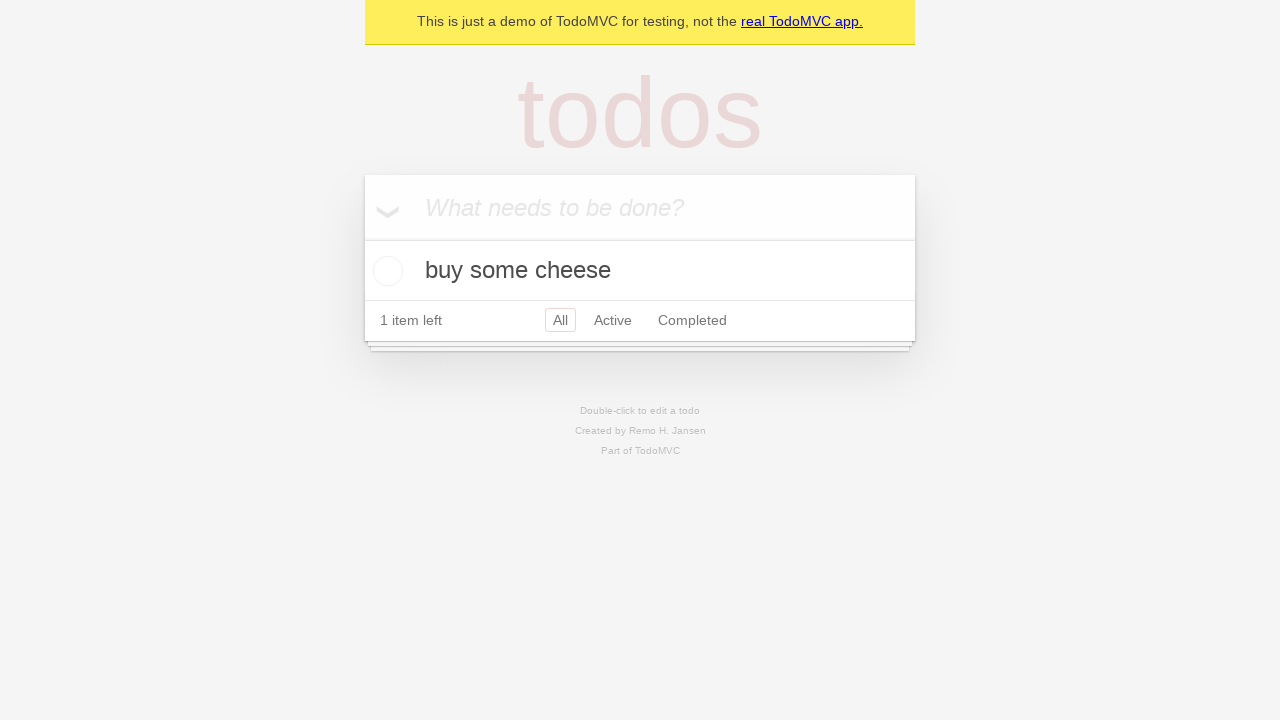

Filled todo input with 'feed the cat' on internal:attr=[placeholder="What needs to be done?"i]
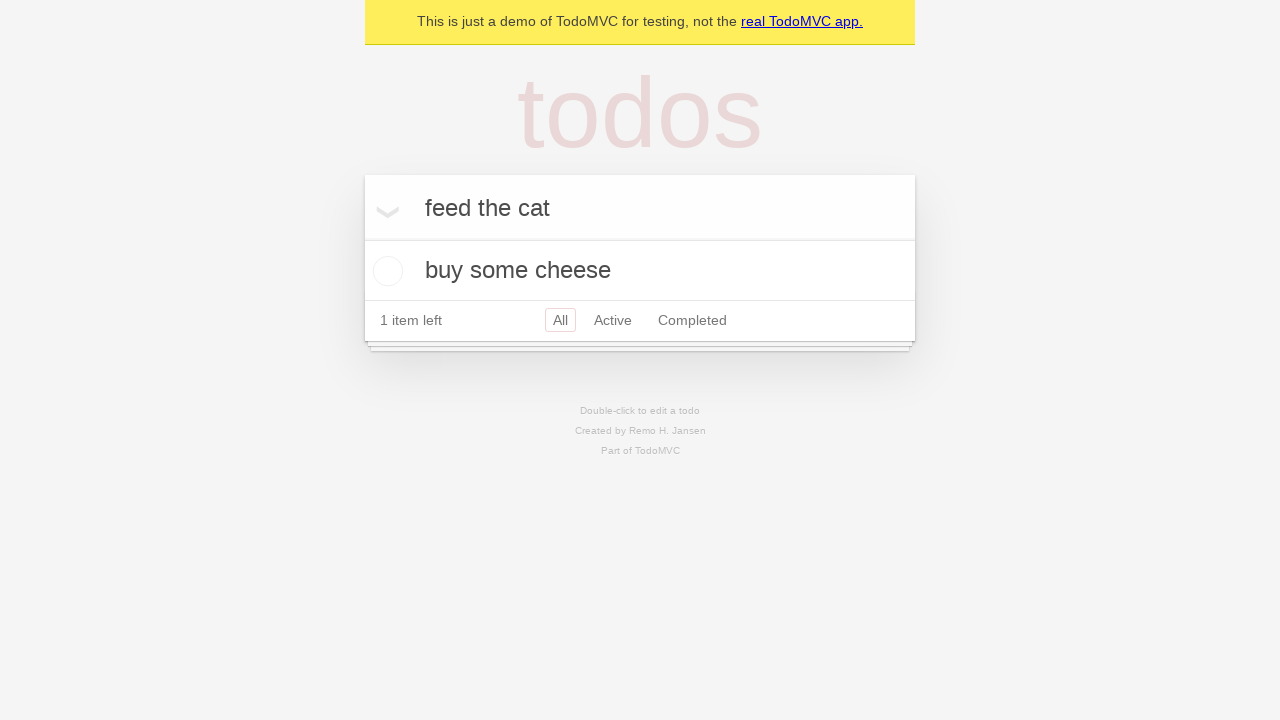

Pressed Enter to create todo 'feed the cat' on internal:attr=[placeholder="What needs to be done?"i]
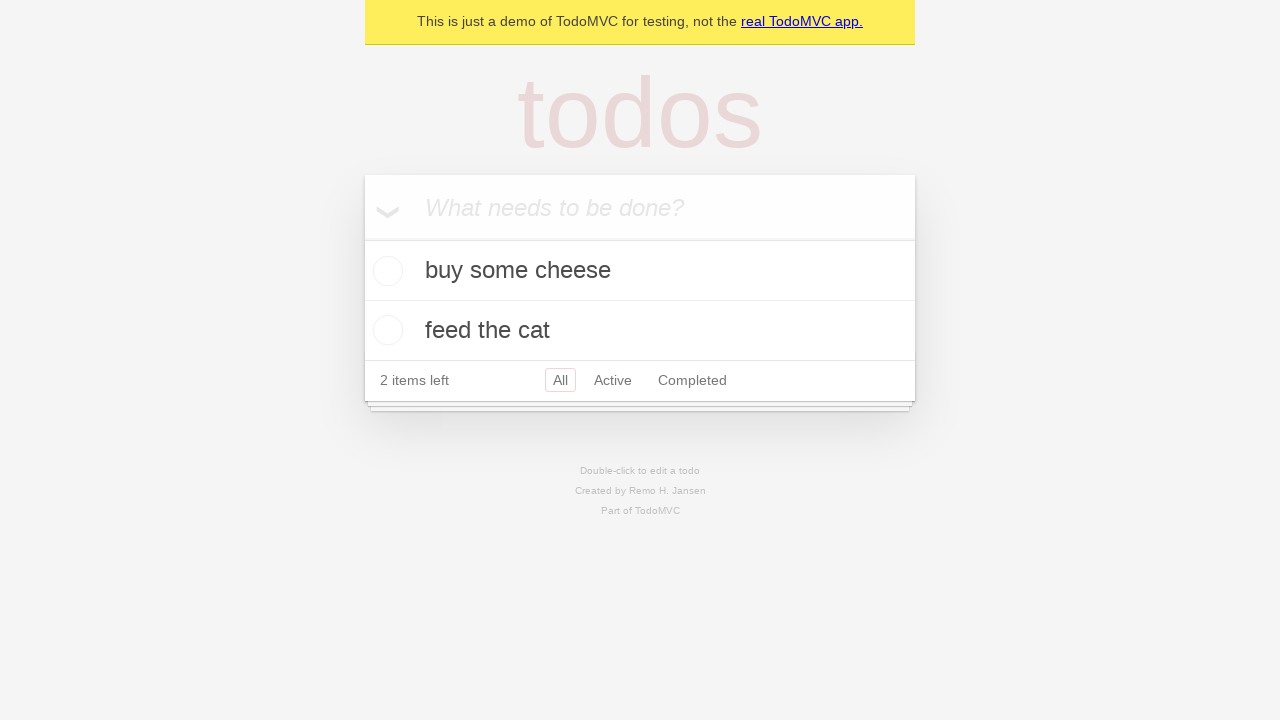

Filled todo input with 'book a doctors appointment' on internal:attr=[placeholder="What needs to be done?"i]
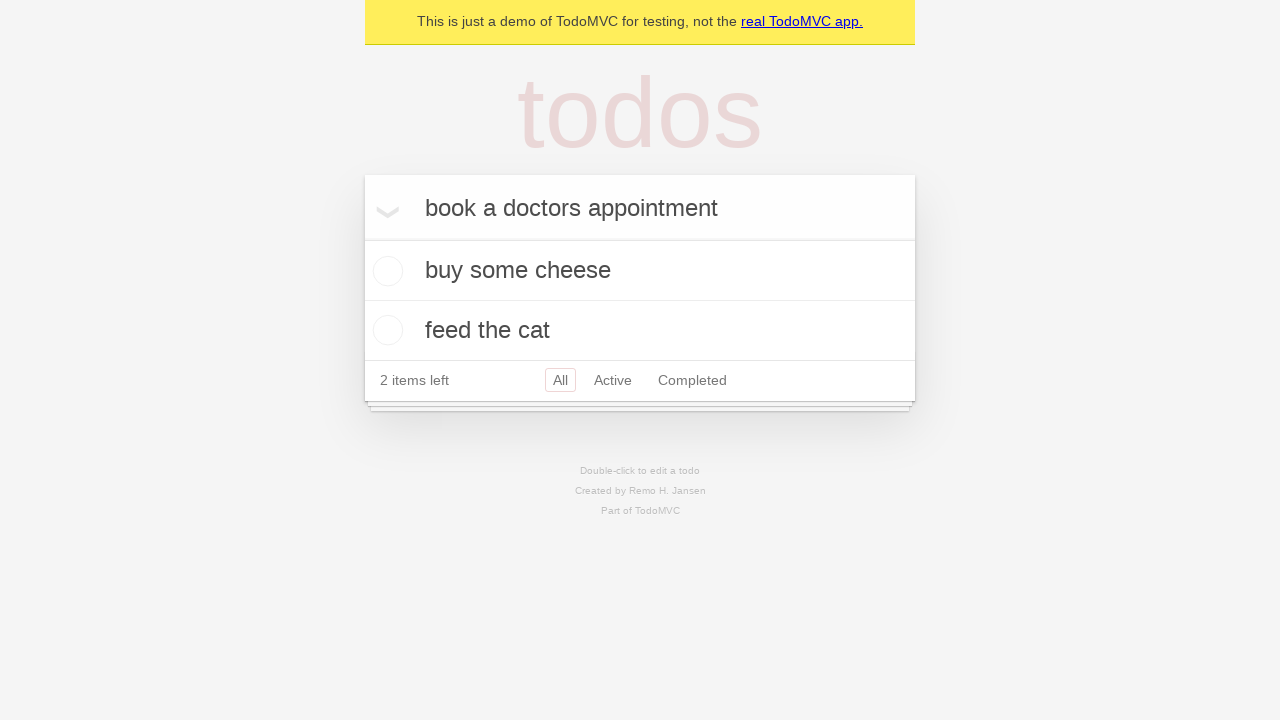

Pressed Enter to create todo 'book a doctors appointment' on internal:attr=[placeholder="What needs to be done?"i]
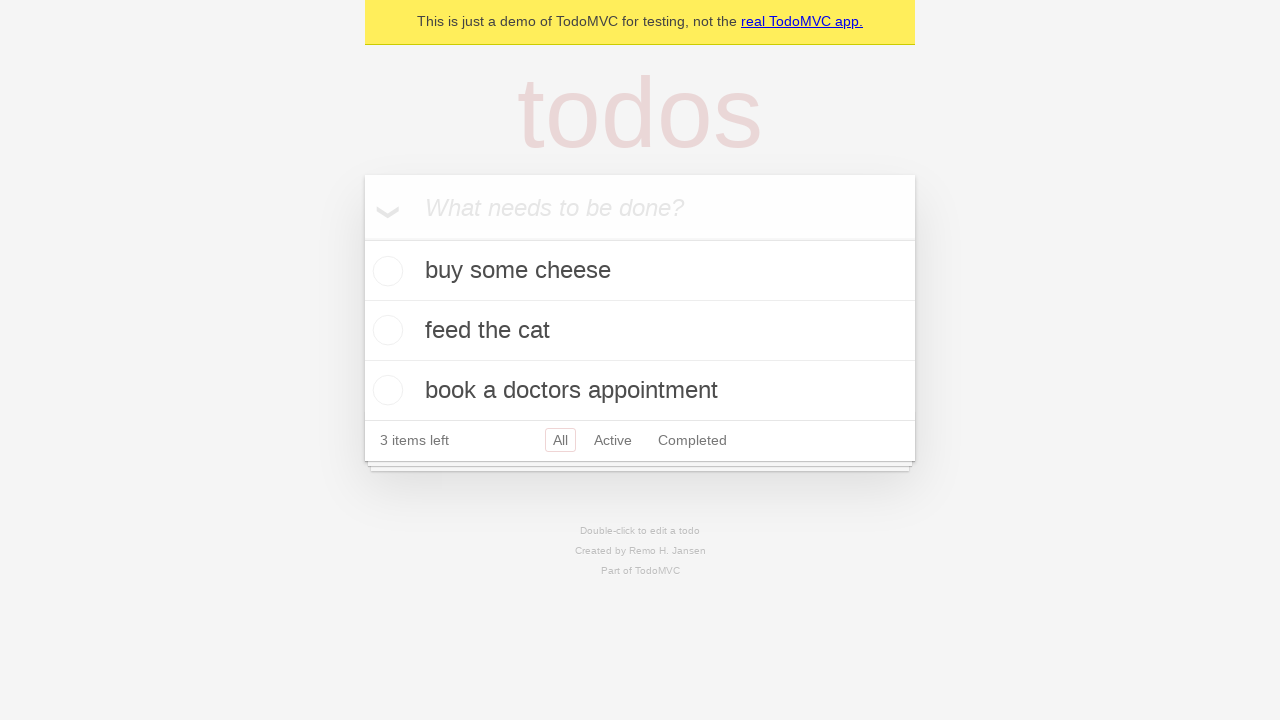

Checked the second todo item ('feed the cat') at (385, 330) on internal:testid=[data-testid="todo-item"s] >> nth=1 >> internal:role=checkbox
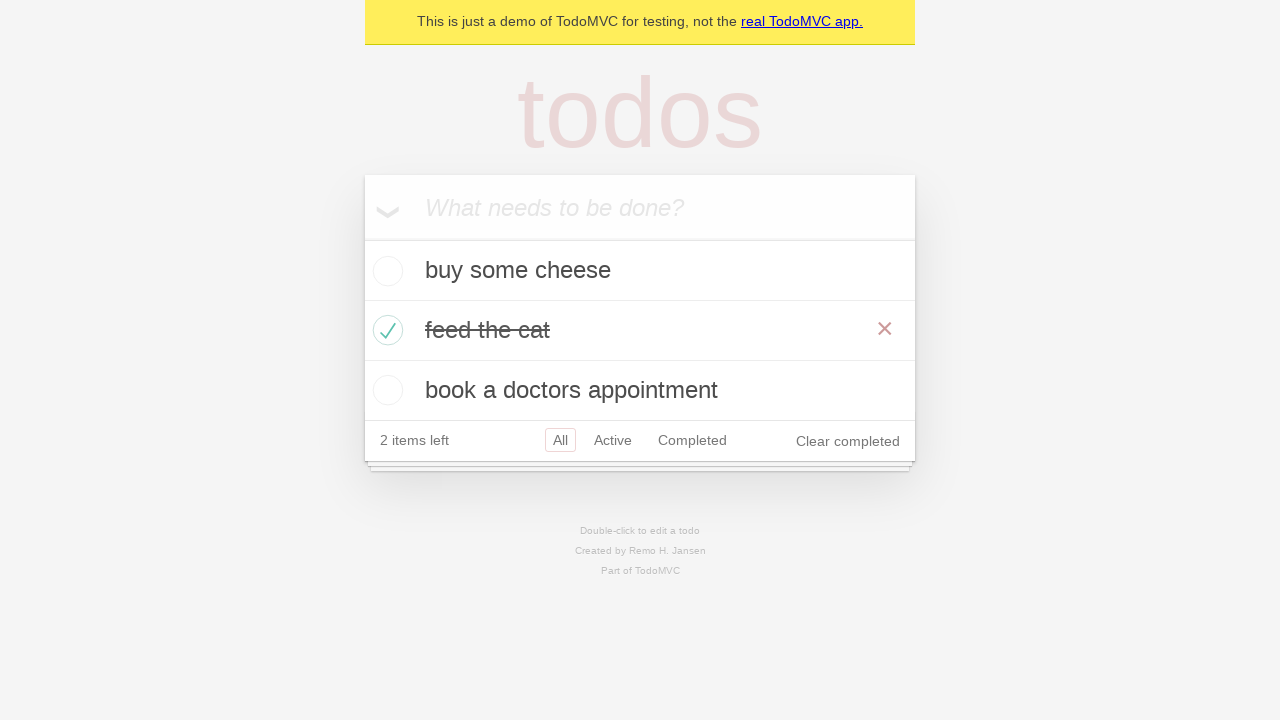

Clicked the 'Completed' filter to display only completed items at (692, 440) on internal:role=link[name="Completed"i]
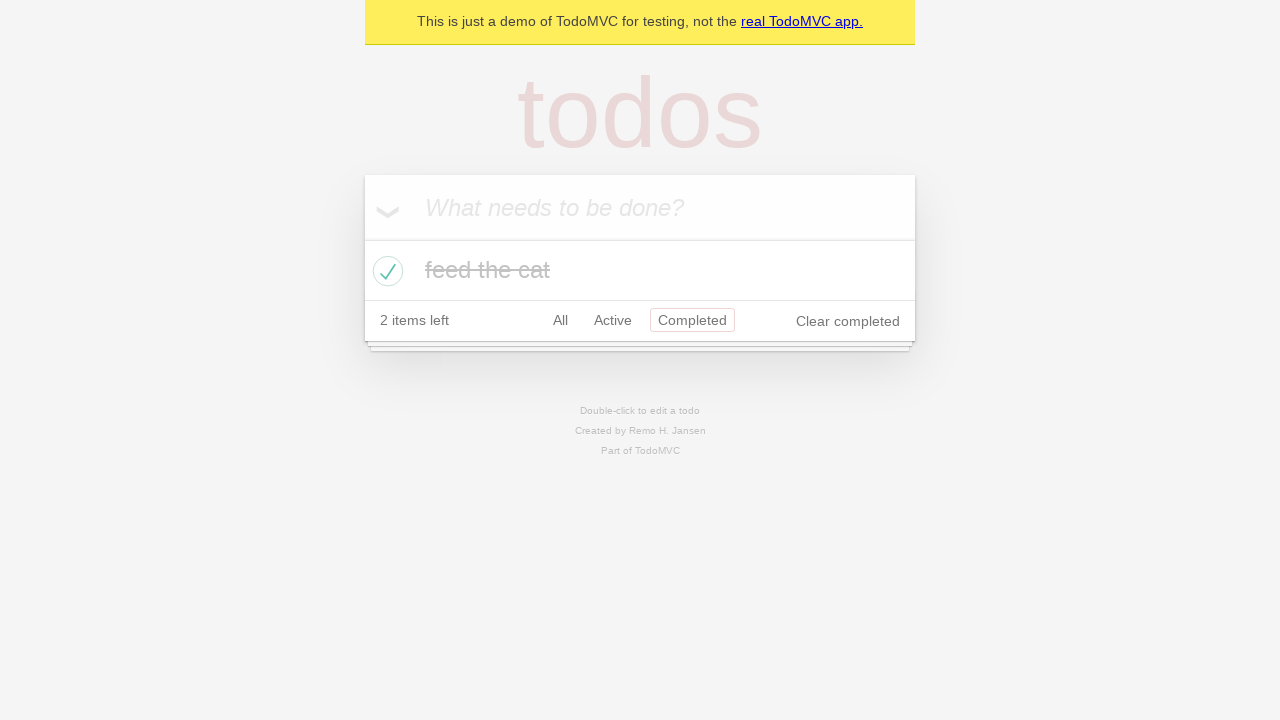

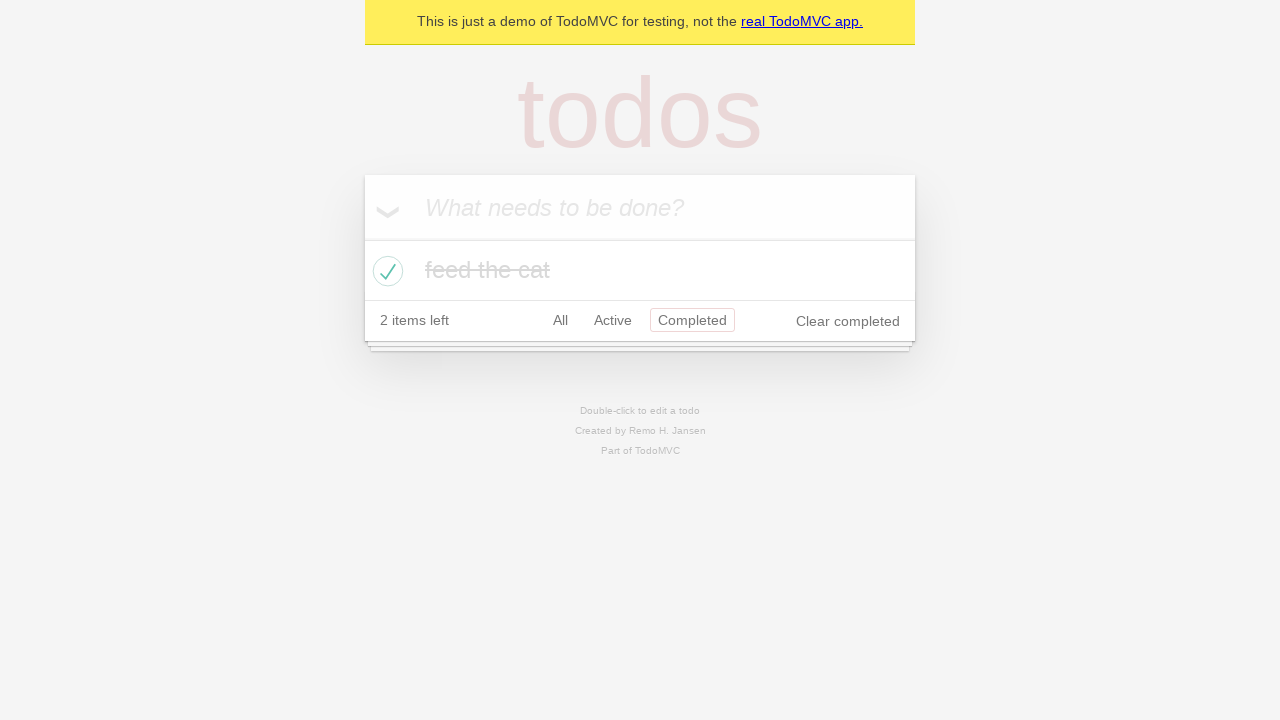